Tests that clicking the same cell twice does not switch the player turn

Starting URL: https://sethclydesdale.github.io/tic-tac-toe/

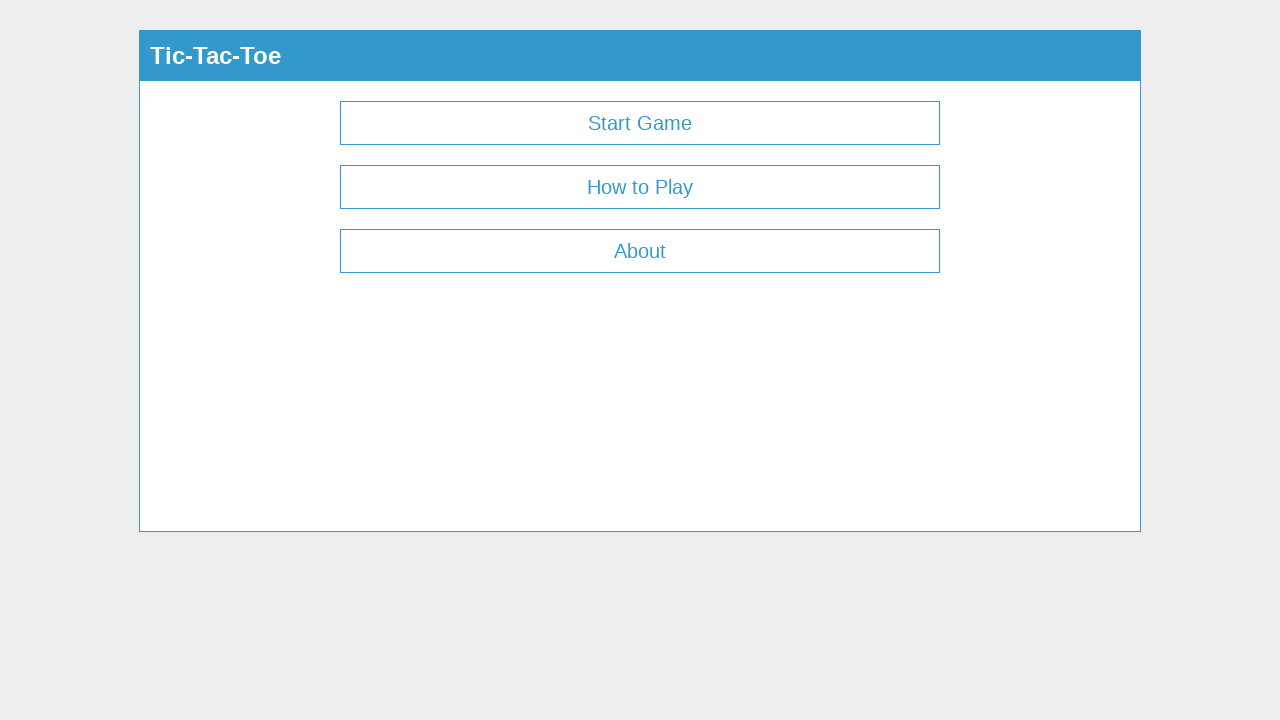

Clicked start game button at (640, 123) on #start-game
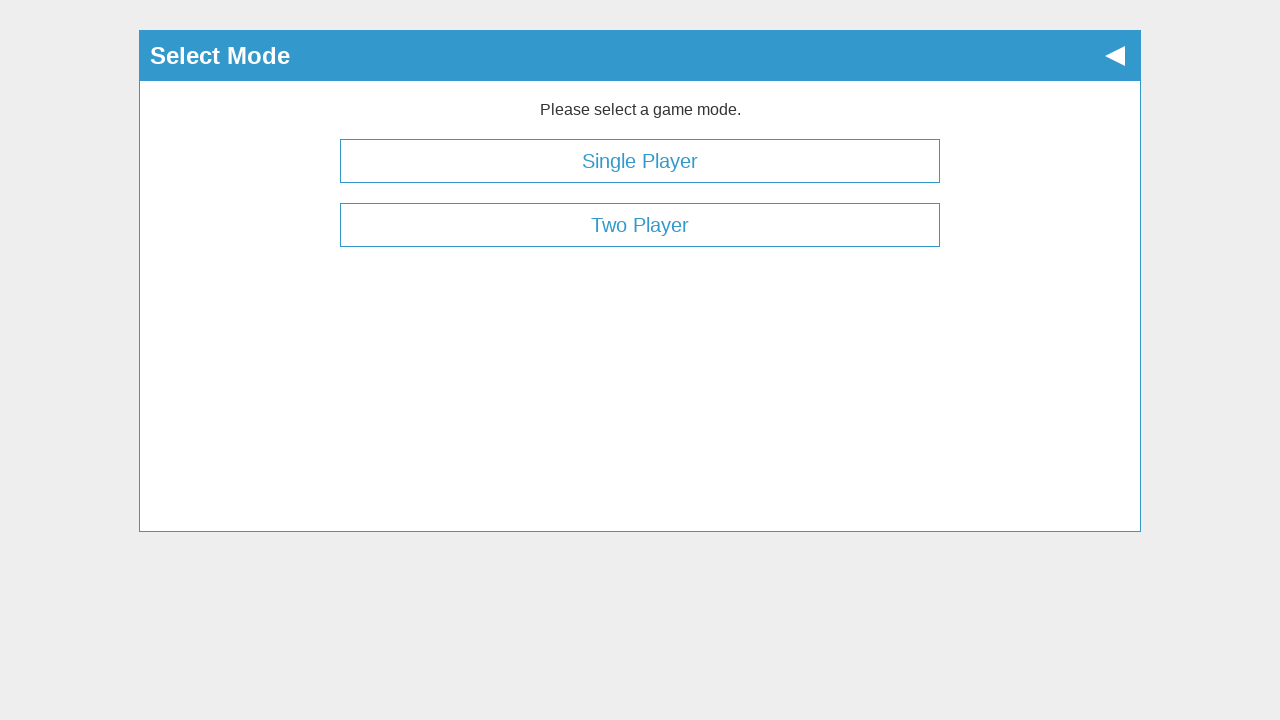

Clicked 2-player mode button in modal at (640, 225) on xpath=/html/body/div[2]/button[3]
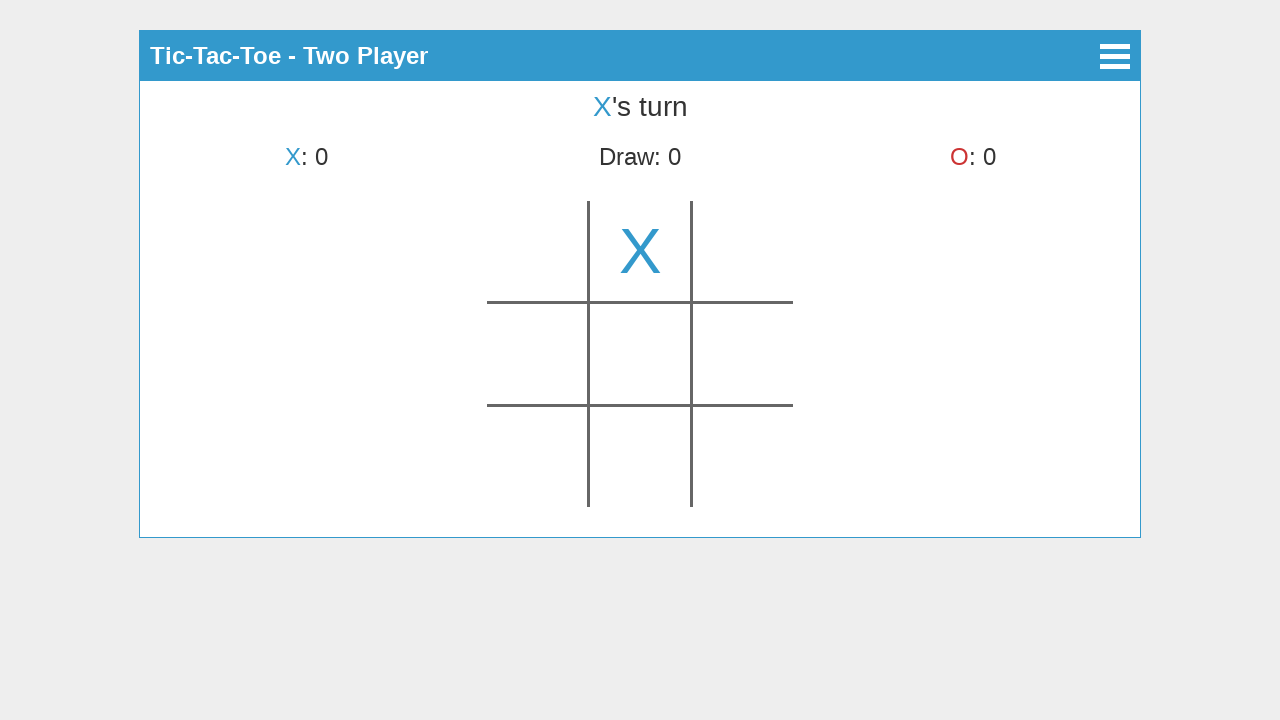

Verified it's X's turn initially
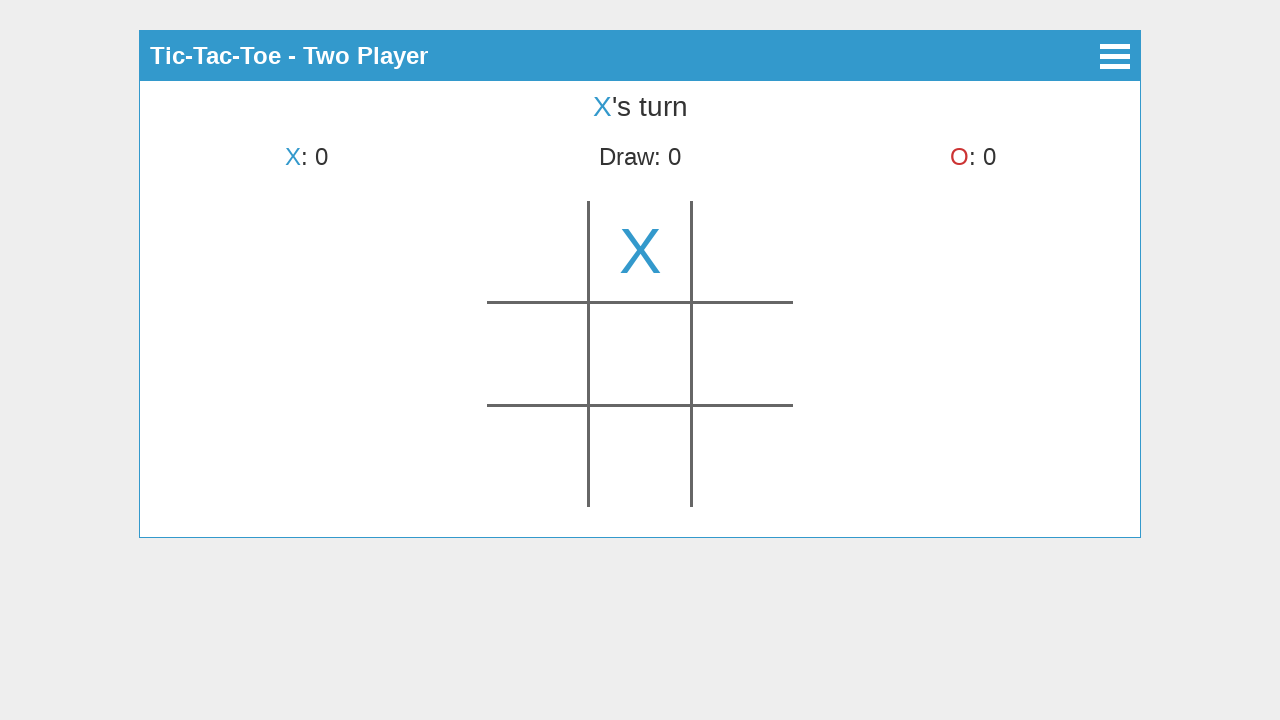

Clicked on cell s4 at (642, 354) on #s4
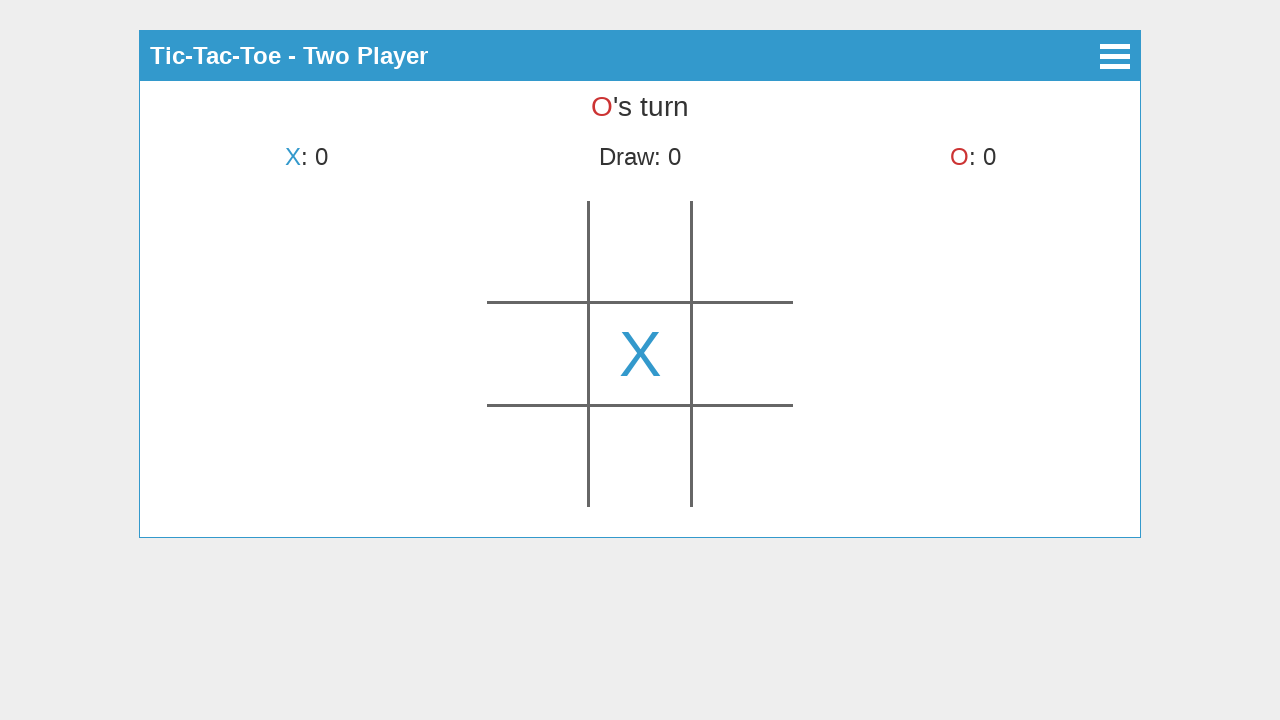

Verified player switched to O's turn
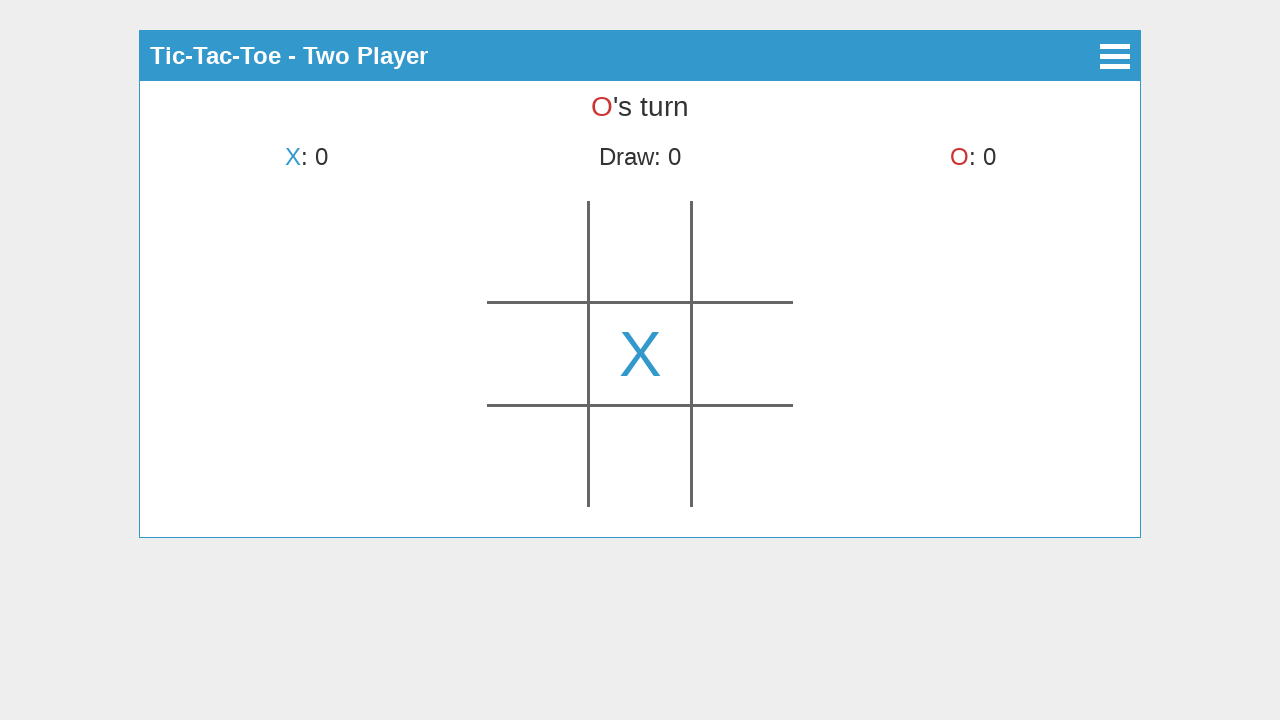

Clicked on same cell s4 again at (642, 354) on #s4
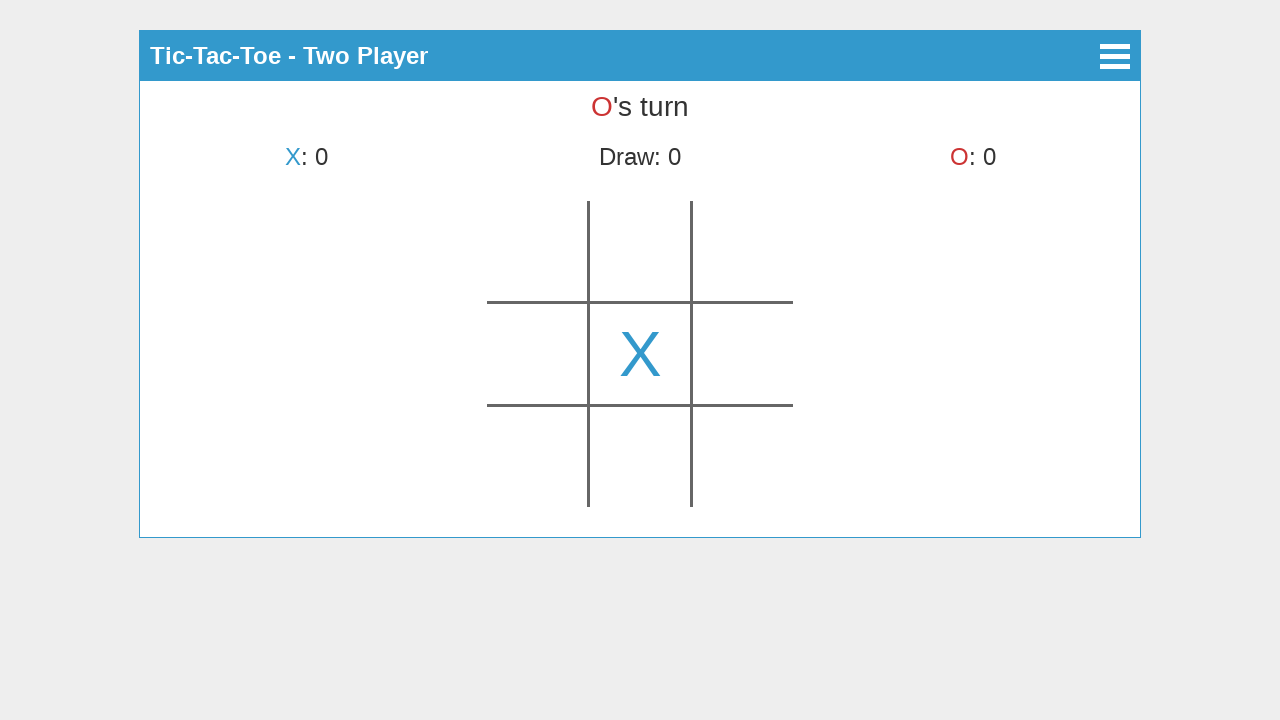

Verified player did not switch - still O's turn
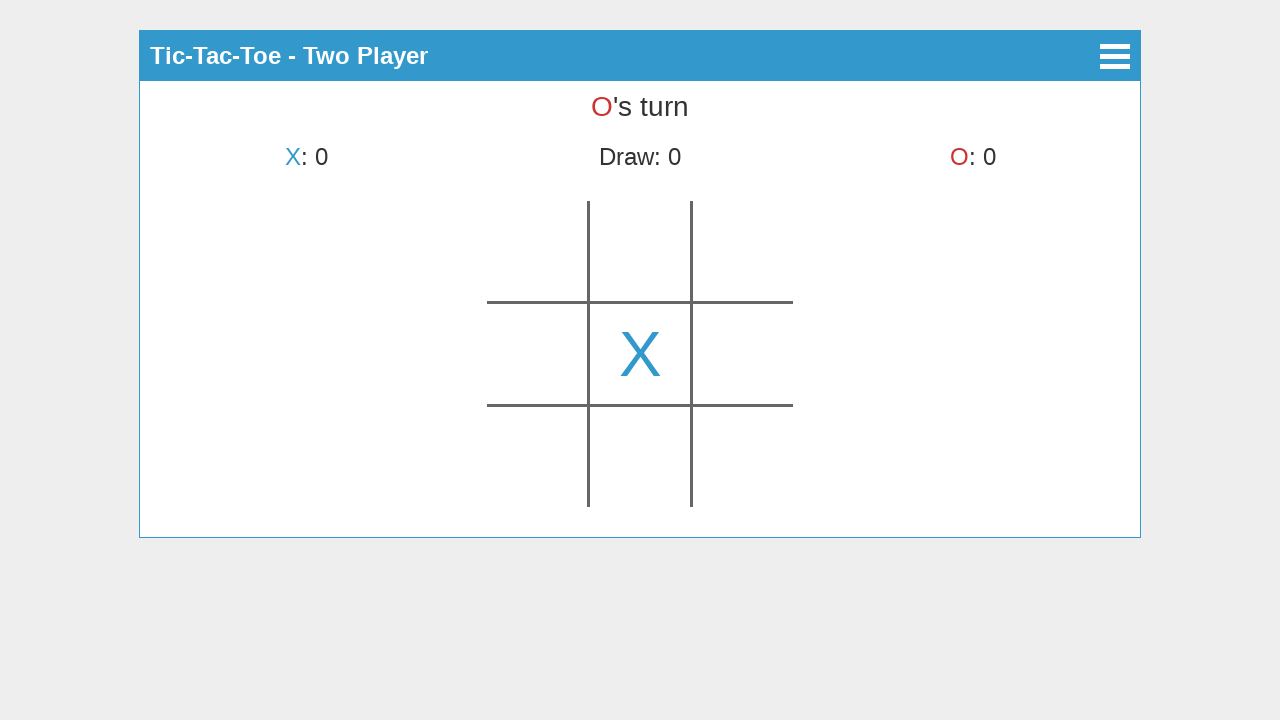

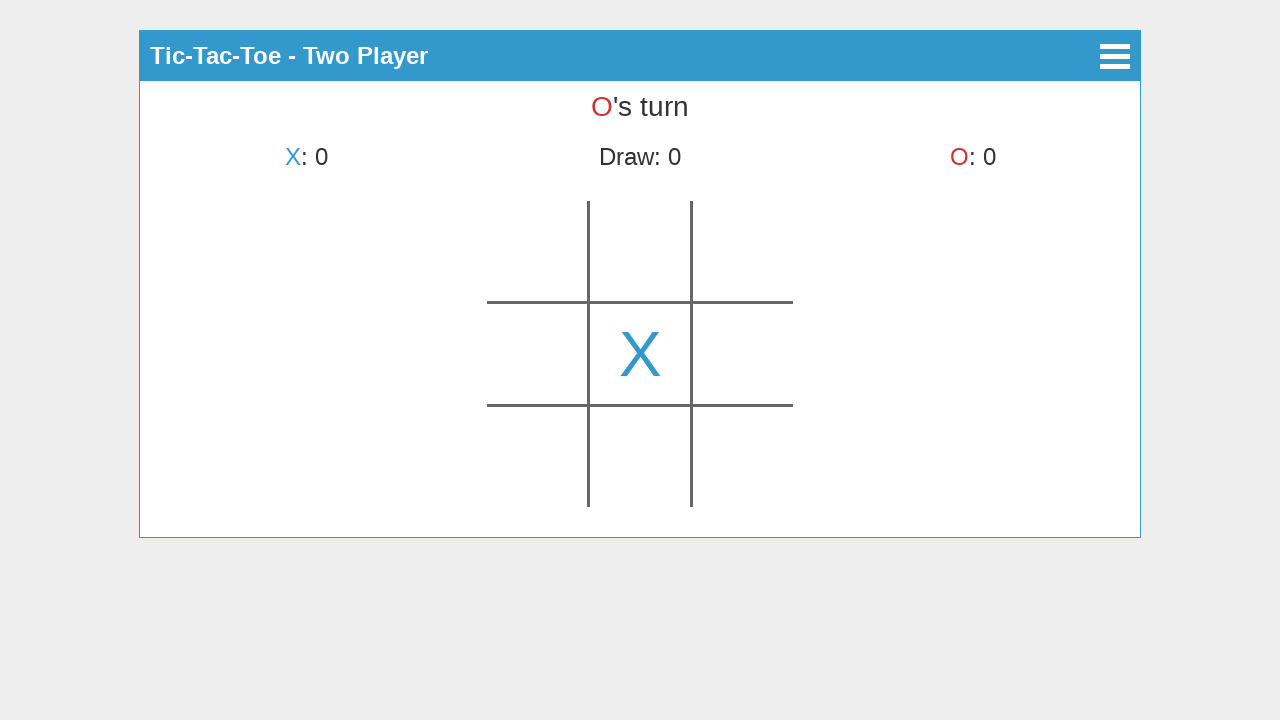